Tests window handling by clicking a button that opens a new window and switching to it

Starting URL: https://rahulshettyacademy.com/AutomationPractice/

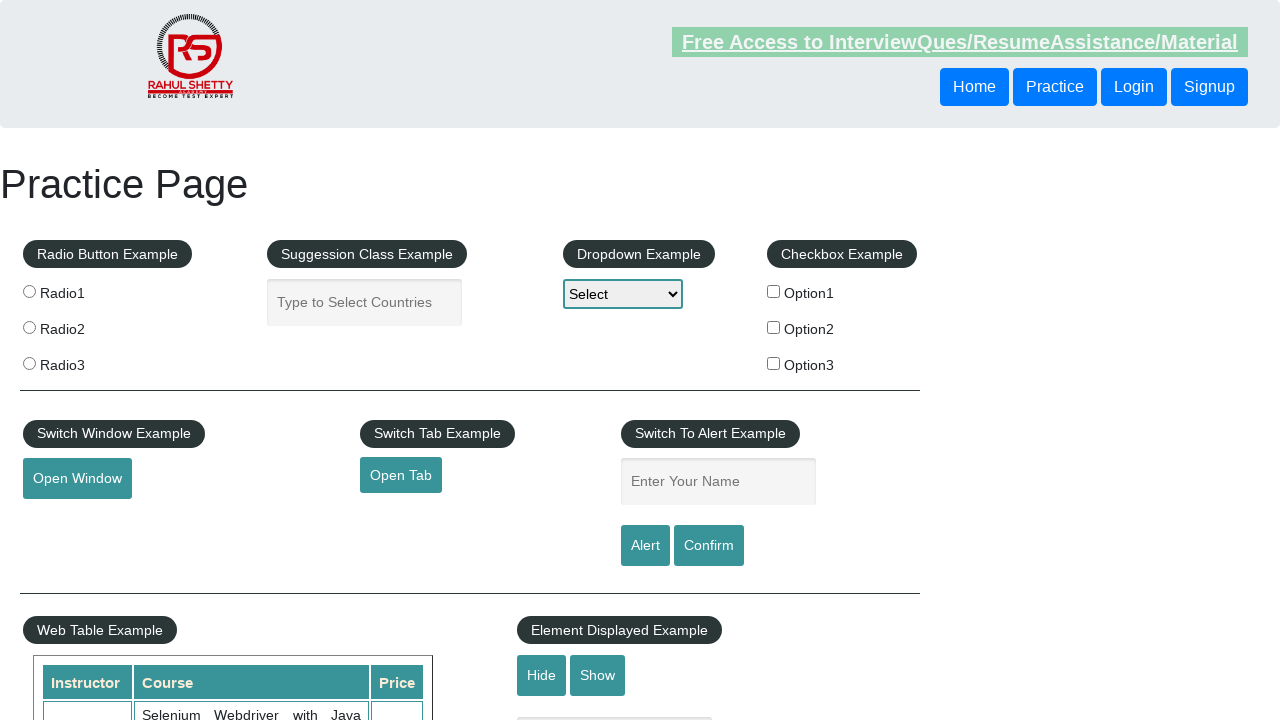

Clicked 'Open Window' button to trigger new window opening at (77, 479) on button#openwindow
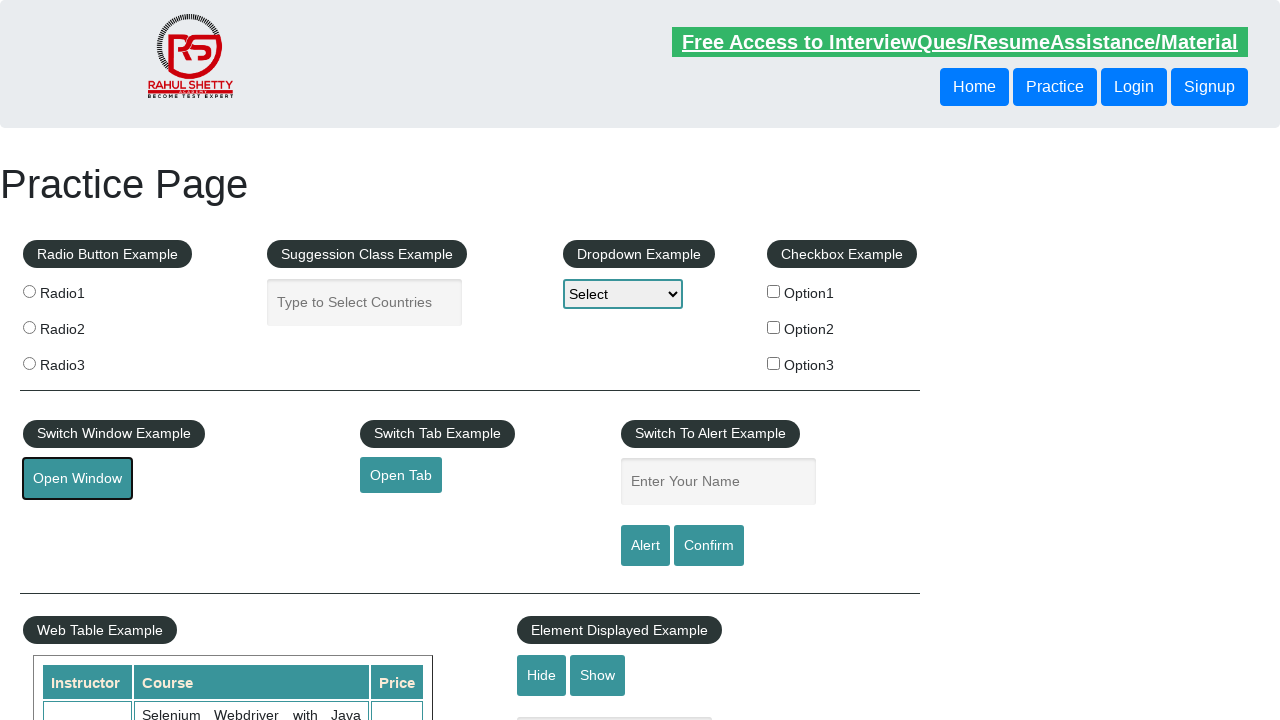

Captured newly opened window/page
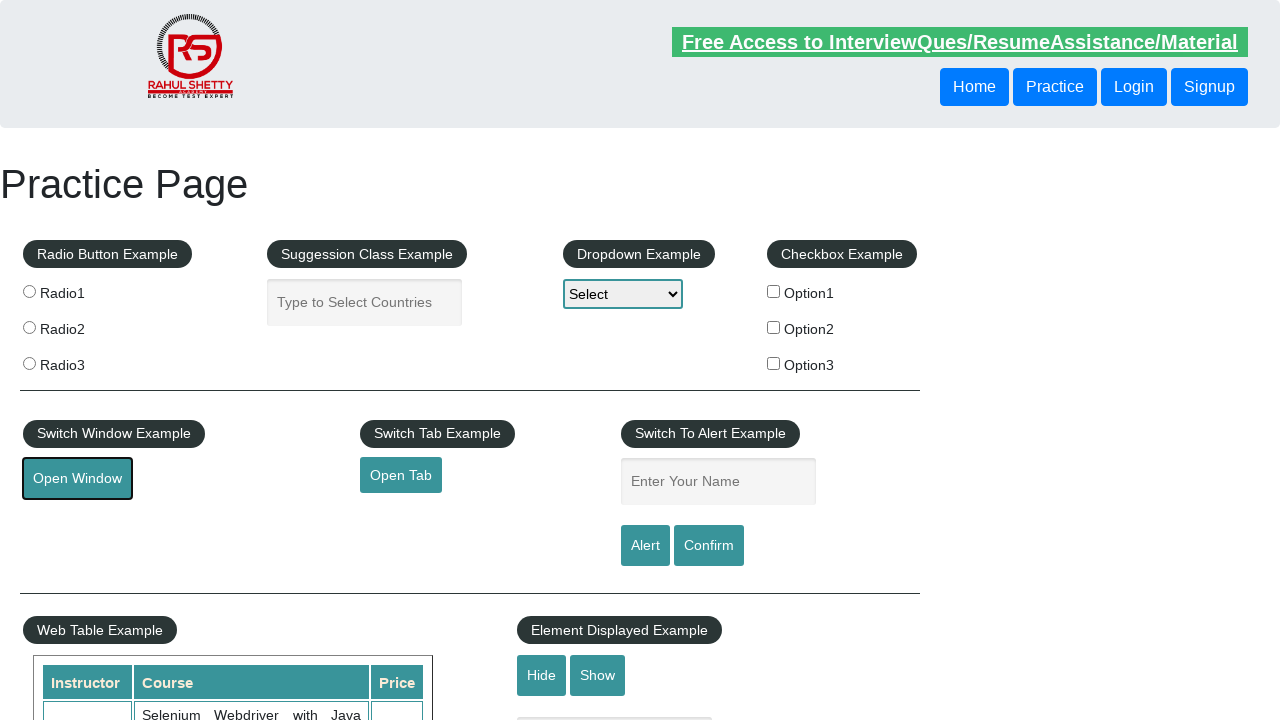

New window finished loading
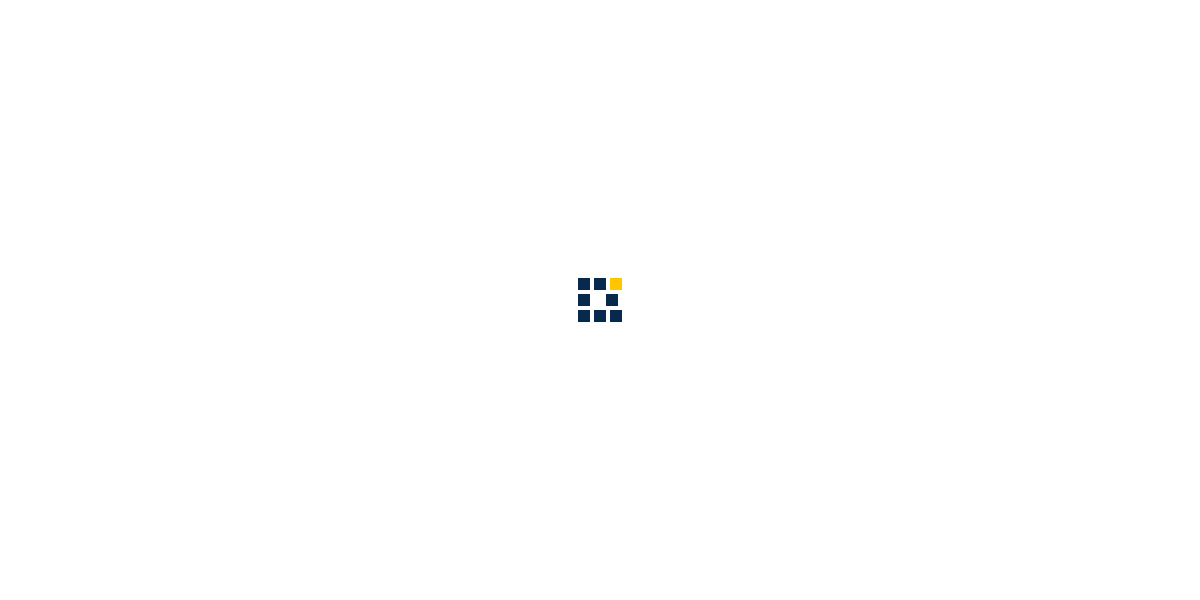

Closed the new window
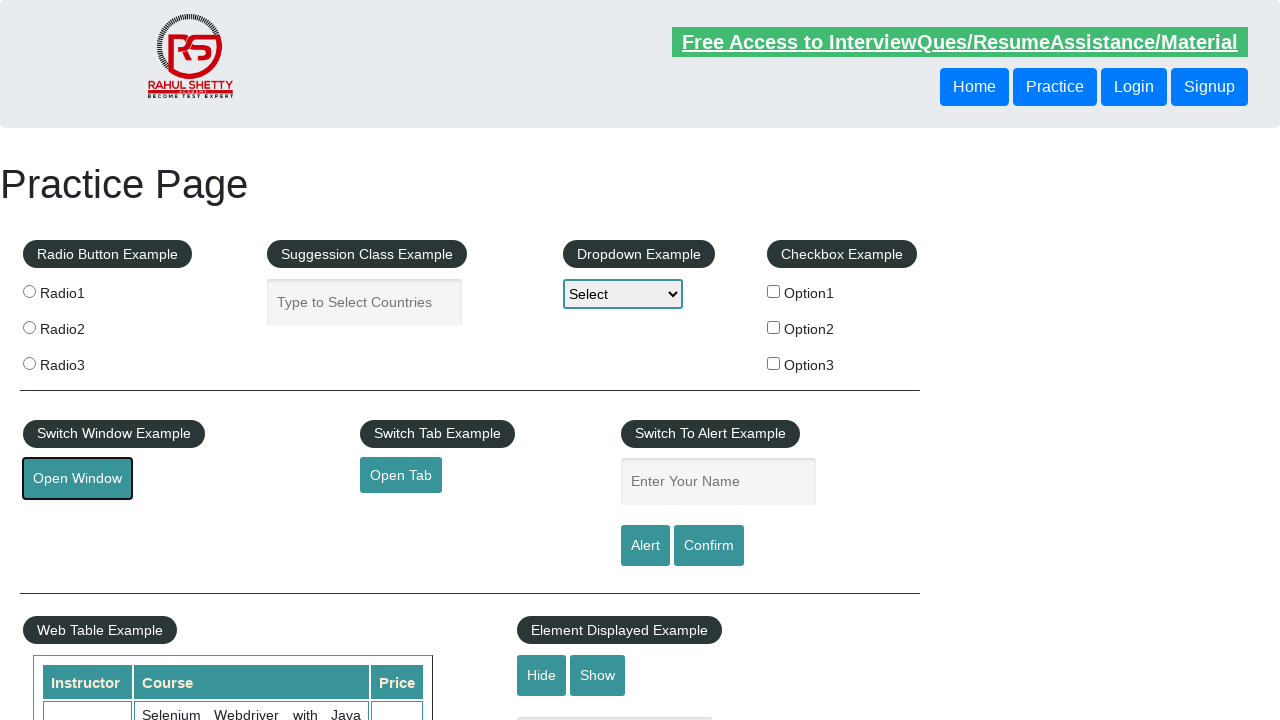

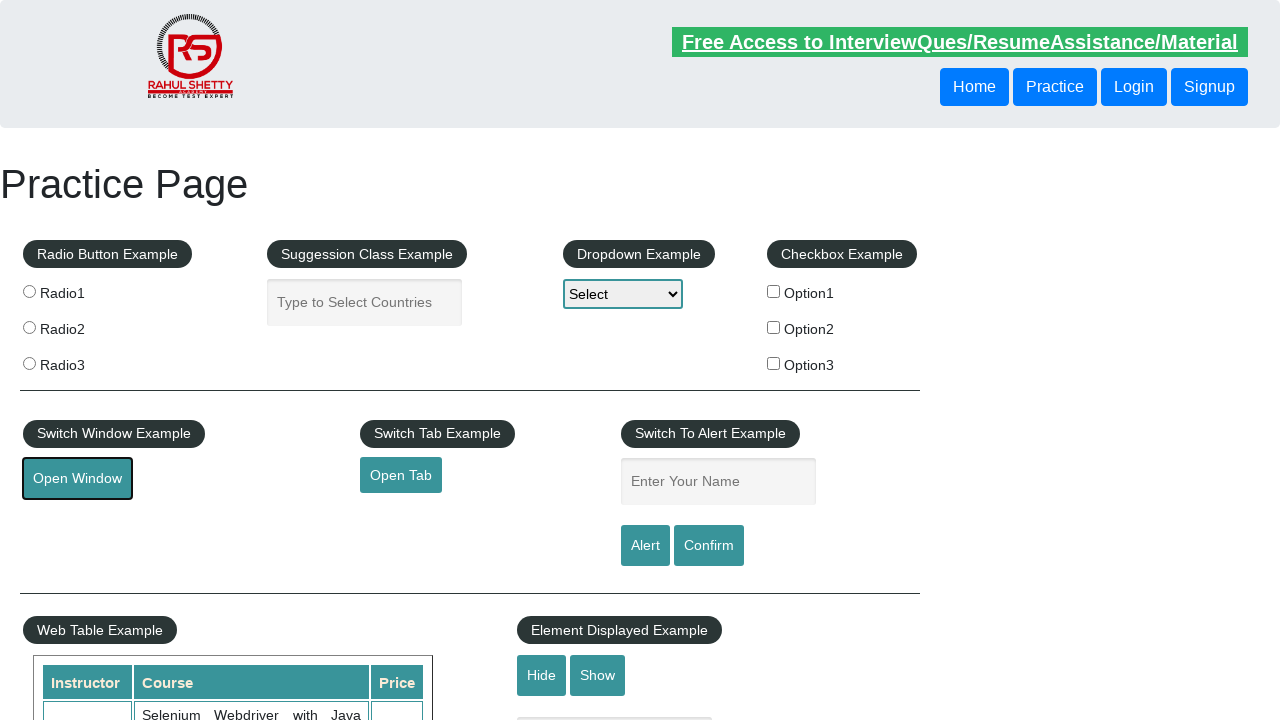